Tests right-click context menu functionality and alert handling

Starting URL: https://swisnl.github.io/jQuery-contextMenu/demo.html

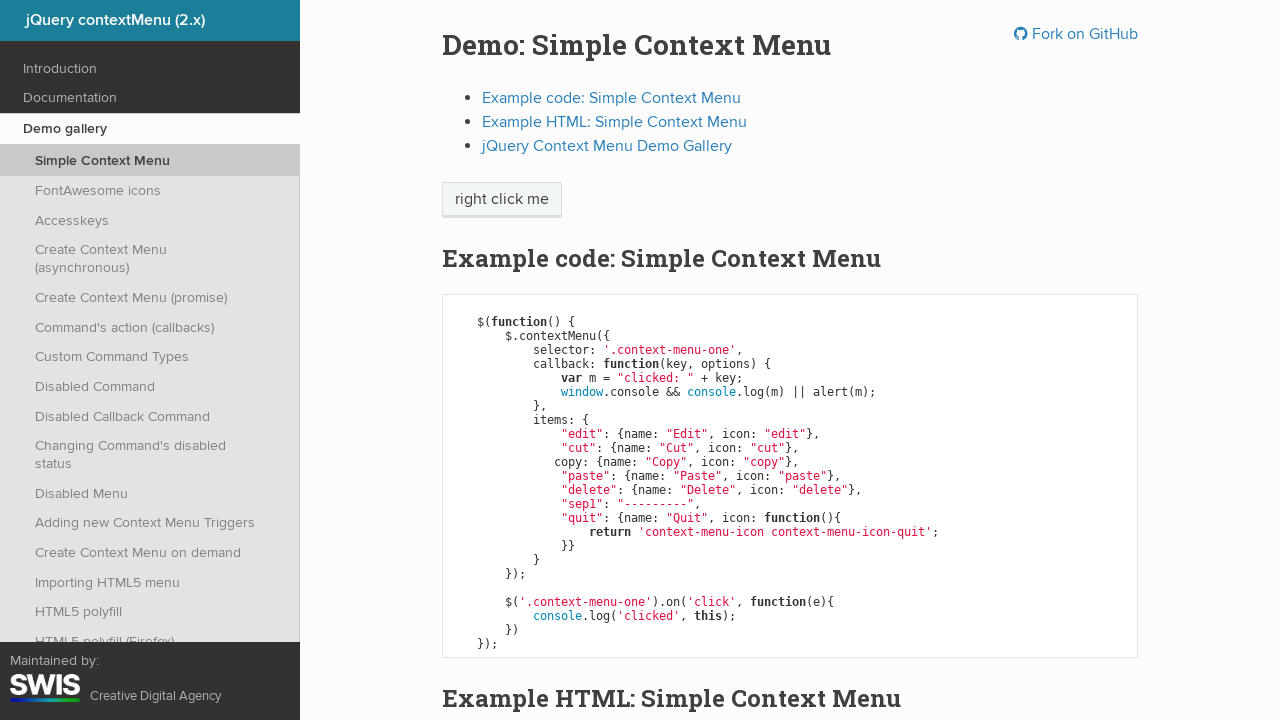

Right-clicked on context menu button element at (502, 200) on xpath=//span[@class='context-menu-one btn btn-neutral']
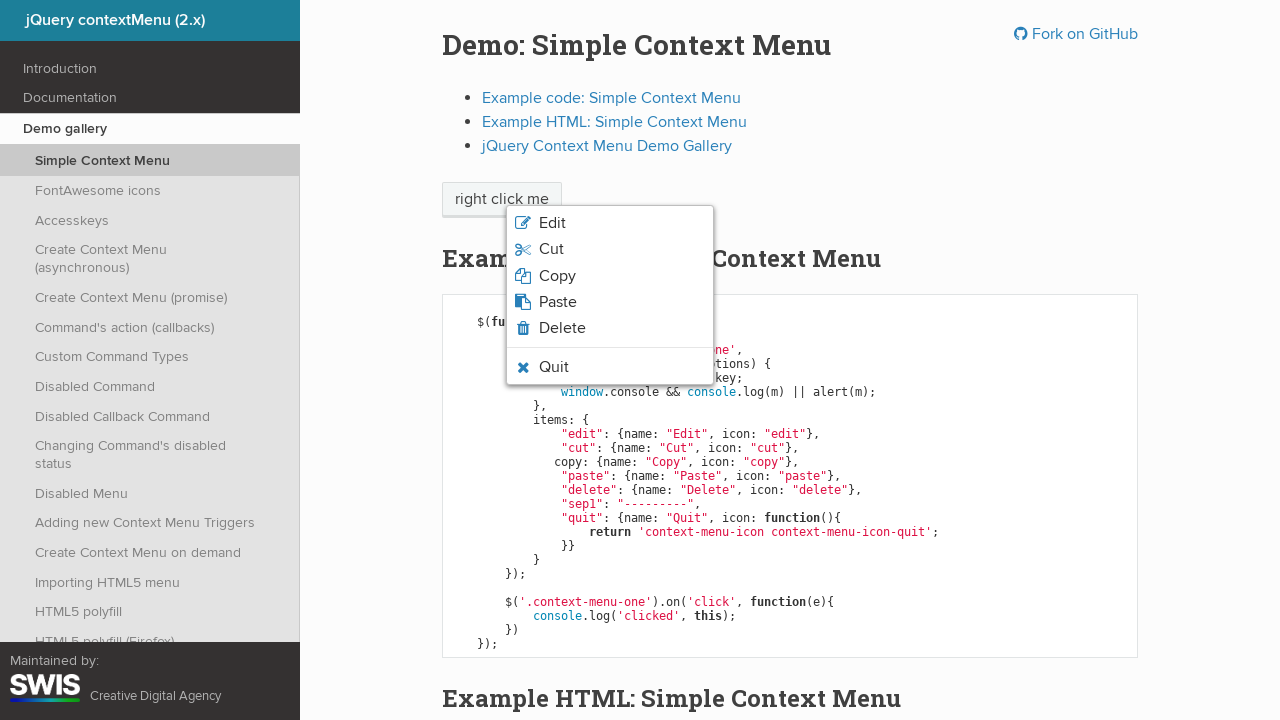

Clicked on Edit option from context menu at (552, 223) on xpath=//span[text()='Edit']
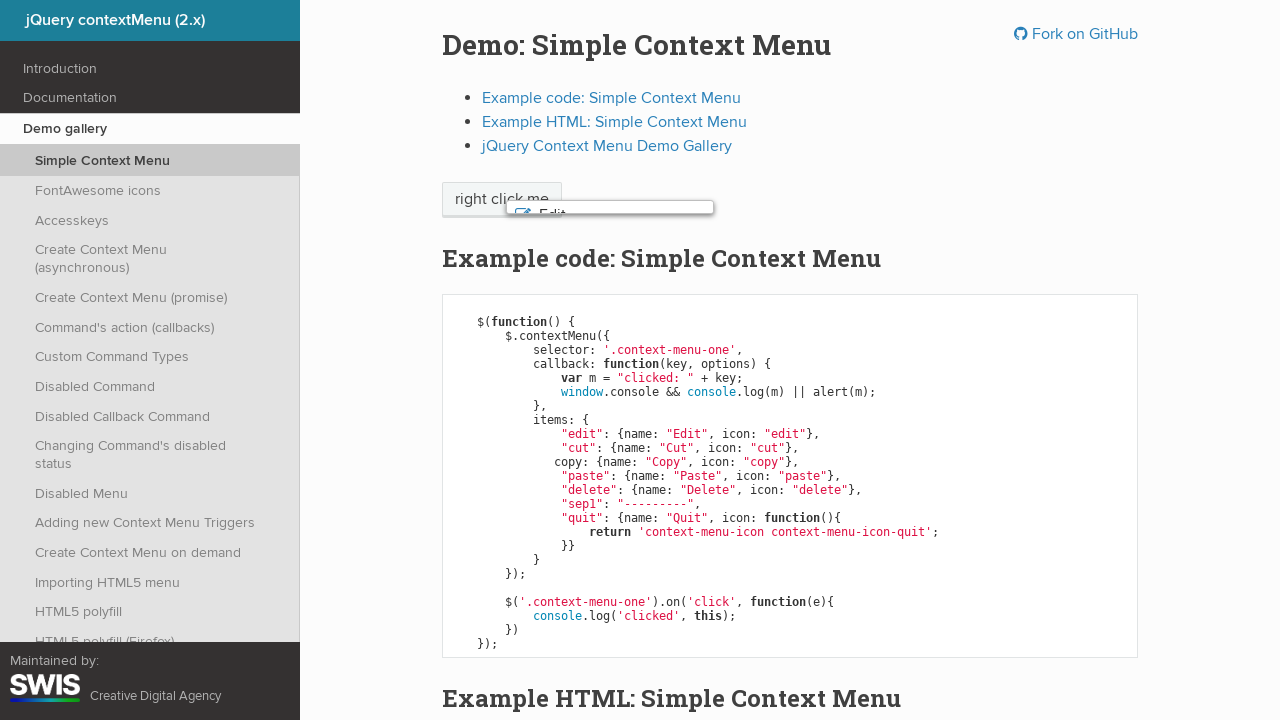

Set up alert dialog handler to accept dialogs
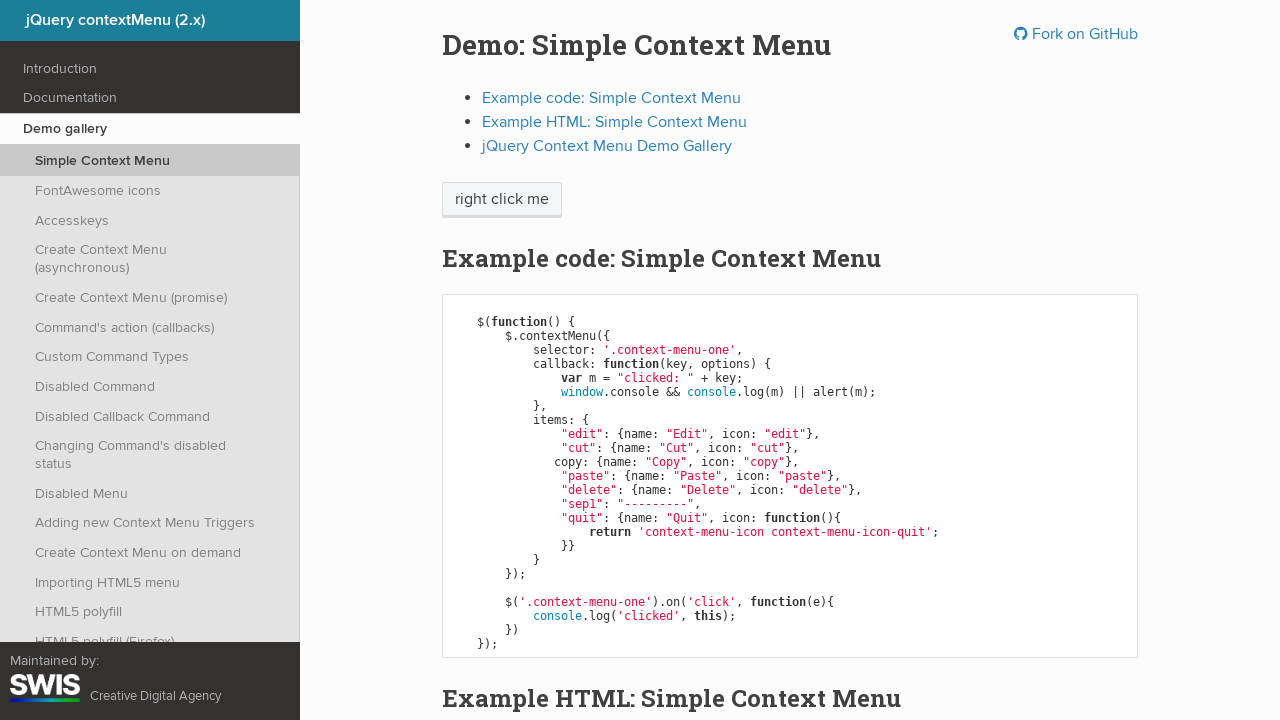

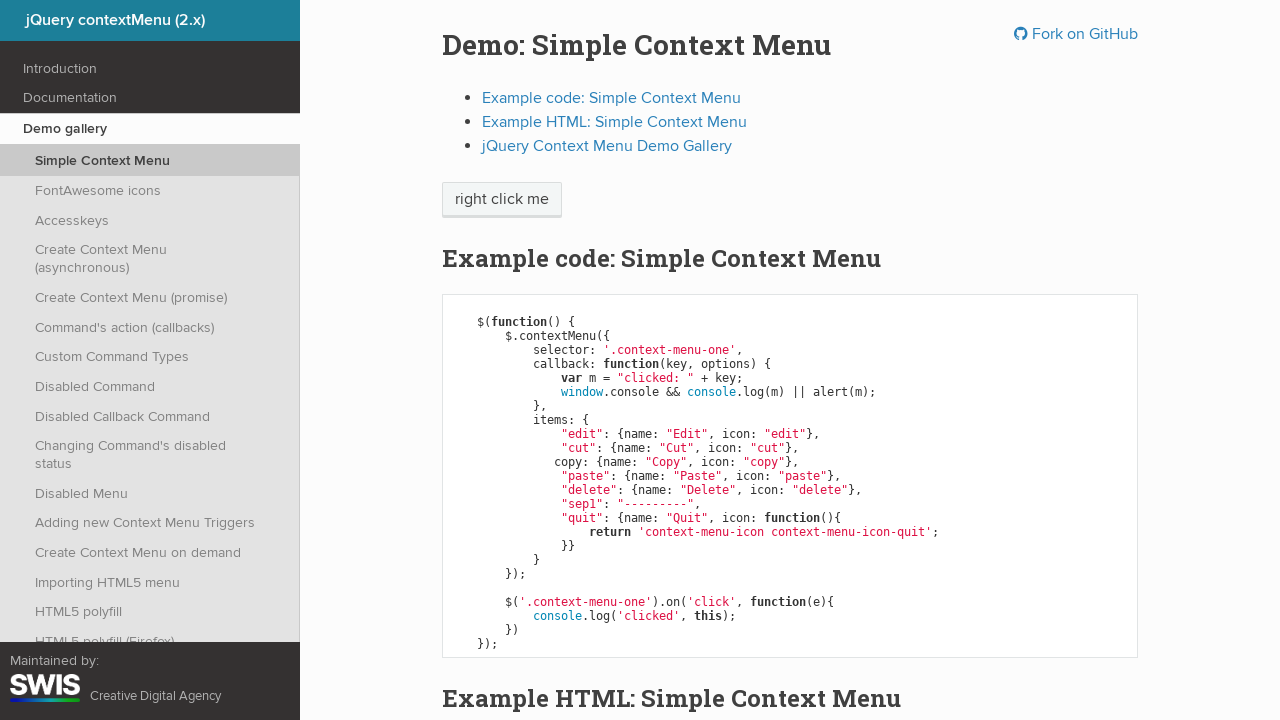